Tests a text box form by filling in username, email, current address, and permanent address fields, then submitting the form.

Starting URL: https://demoqa.com/text-box

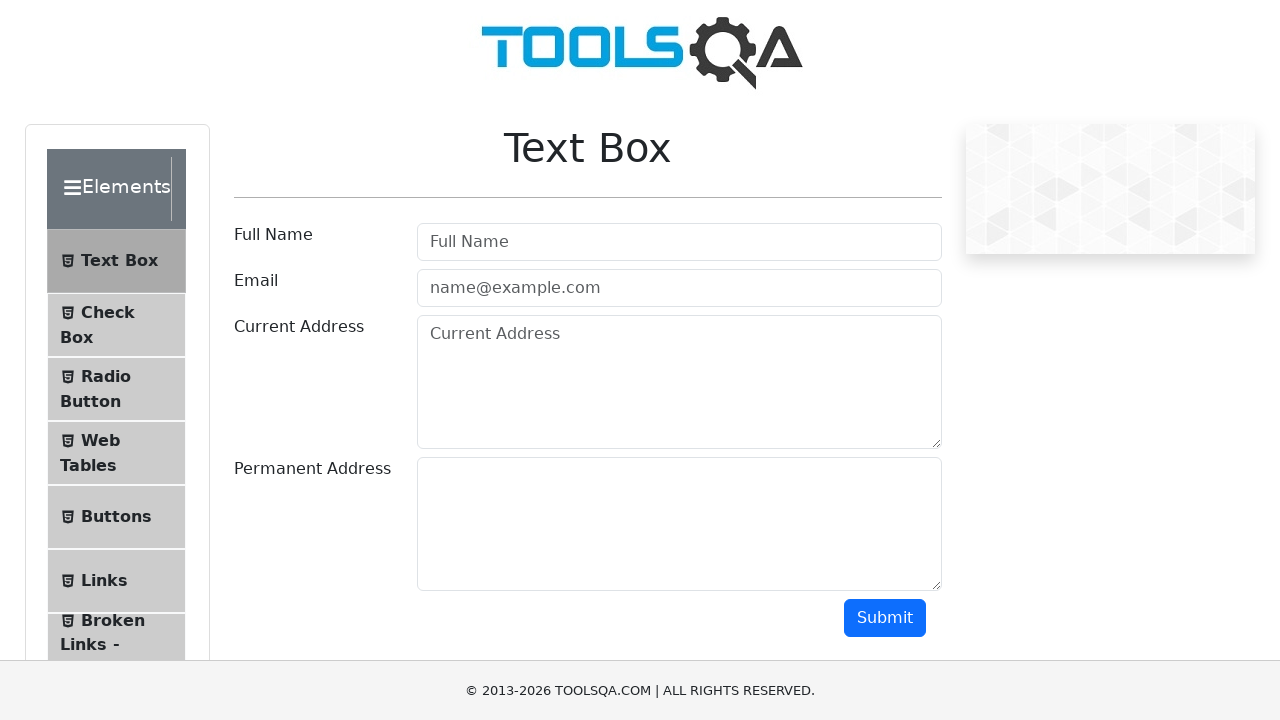

Username field loaded and ready
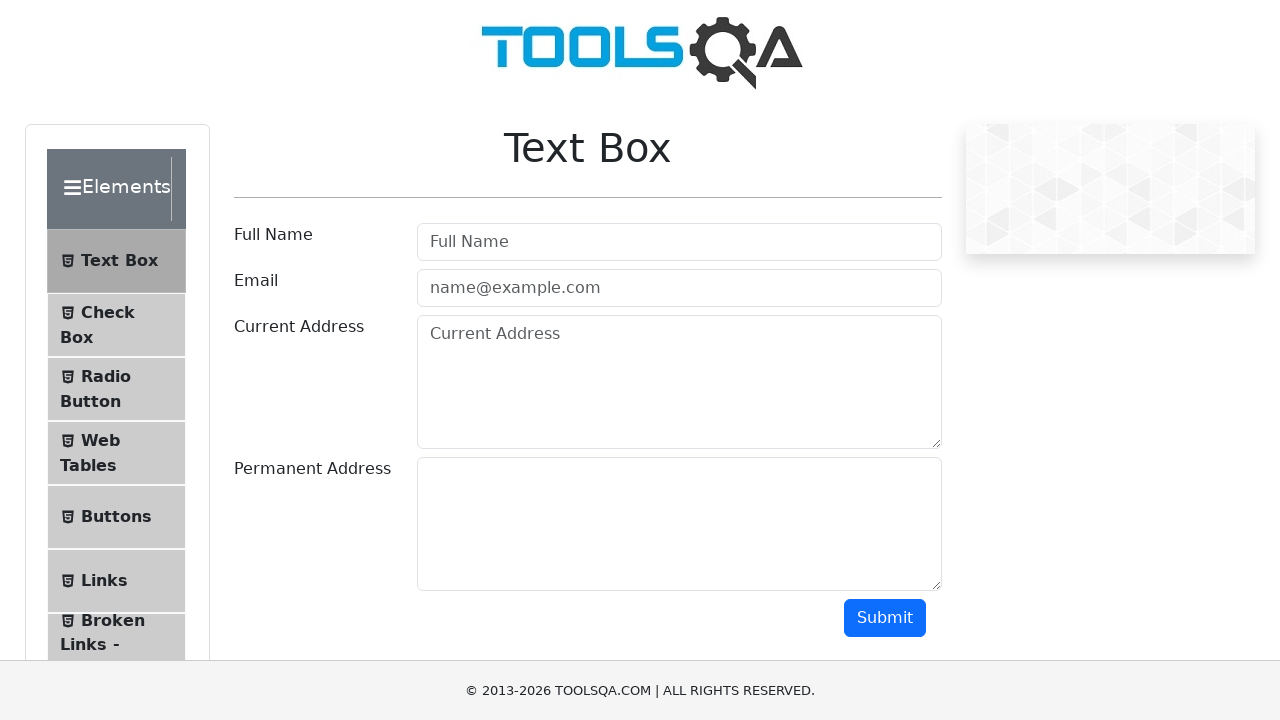

Filled username field with 'Asad' on input#userName
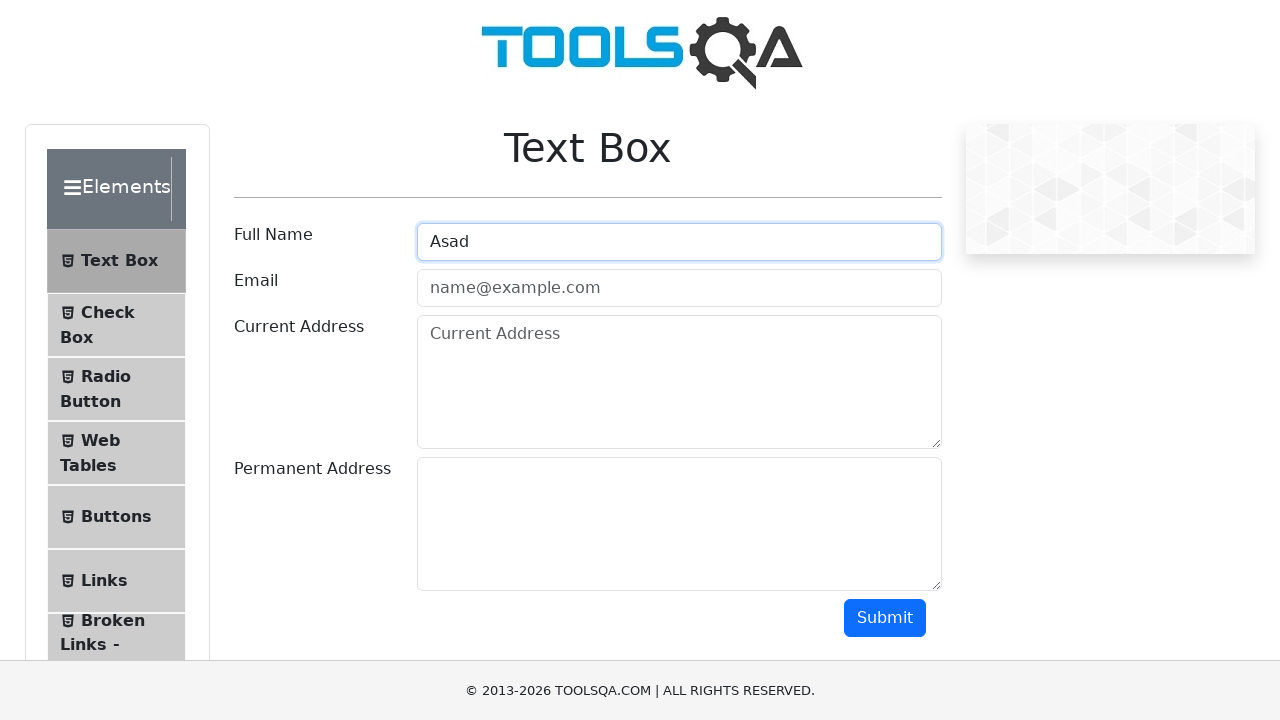

Filled email field with 'Asad@email.com' on input#userEmail
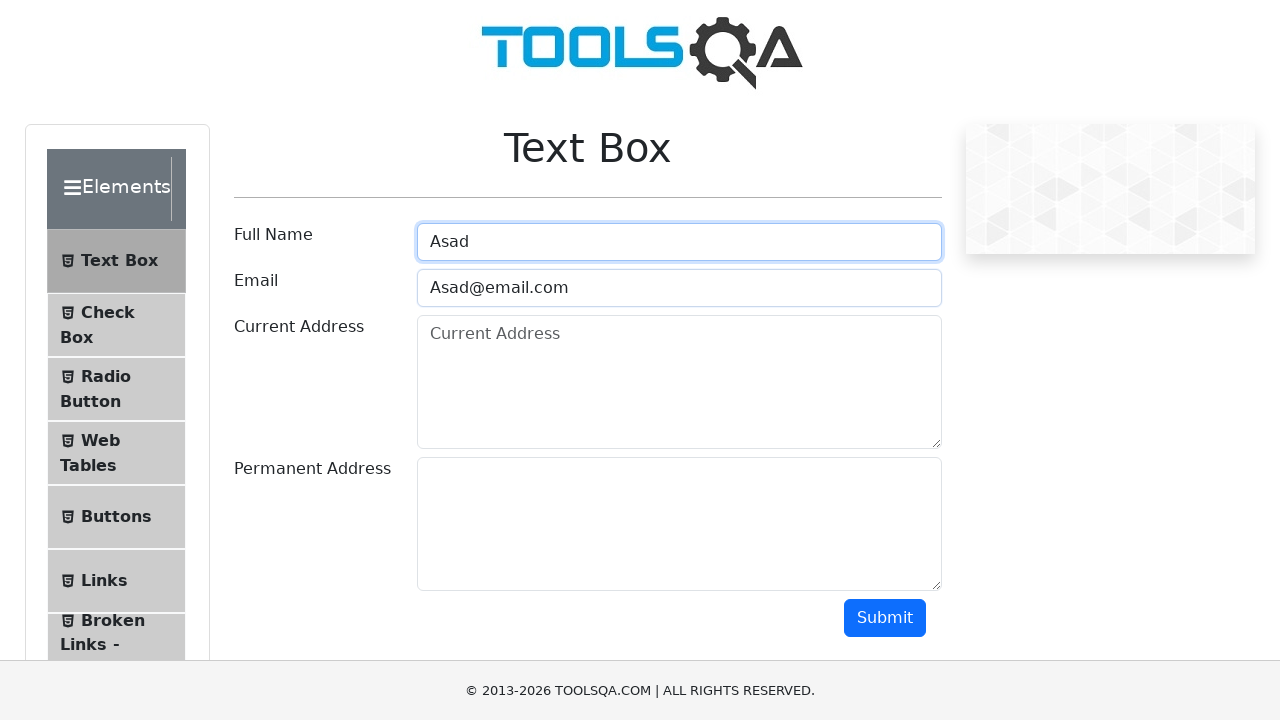

Filled current address field with 'This is my address' on textarea#currentAddress
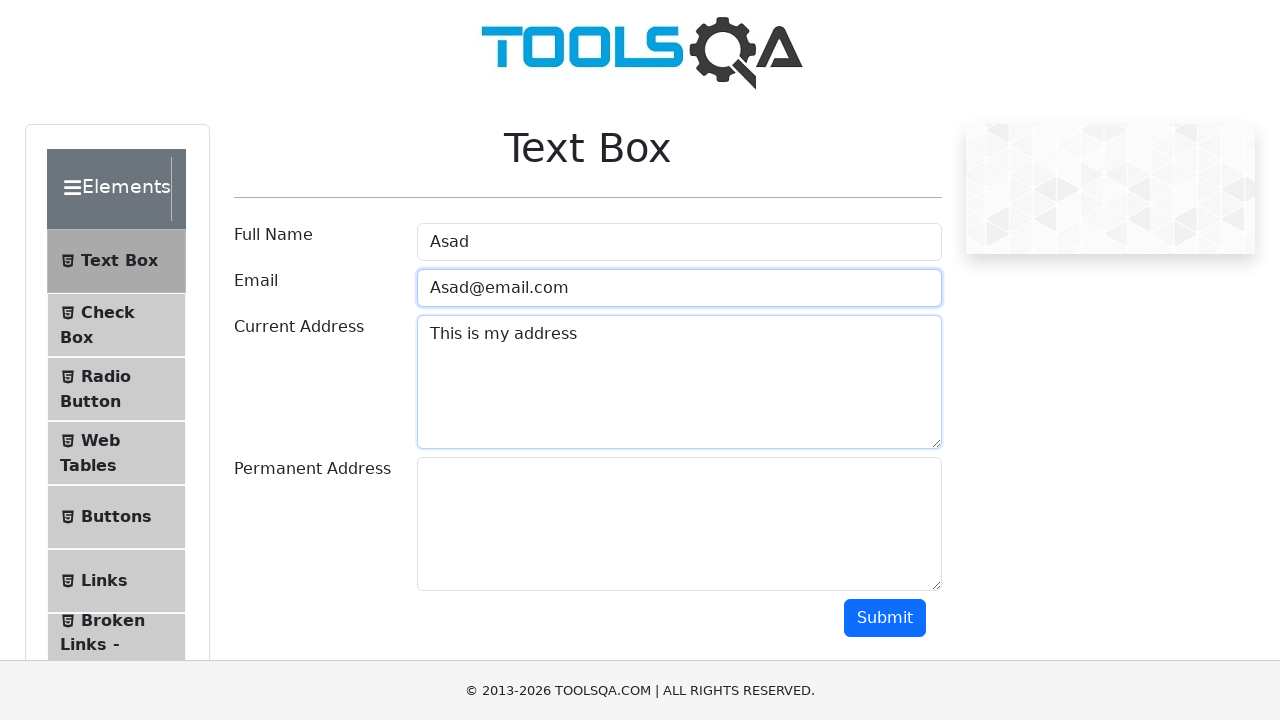

Filled permanent address field with 'This is my perminent address' on textarea#permanentAddress
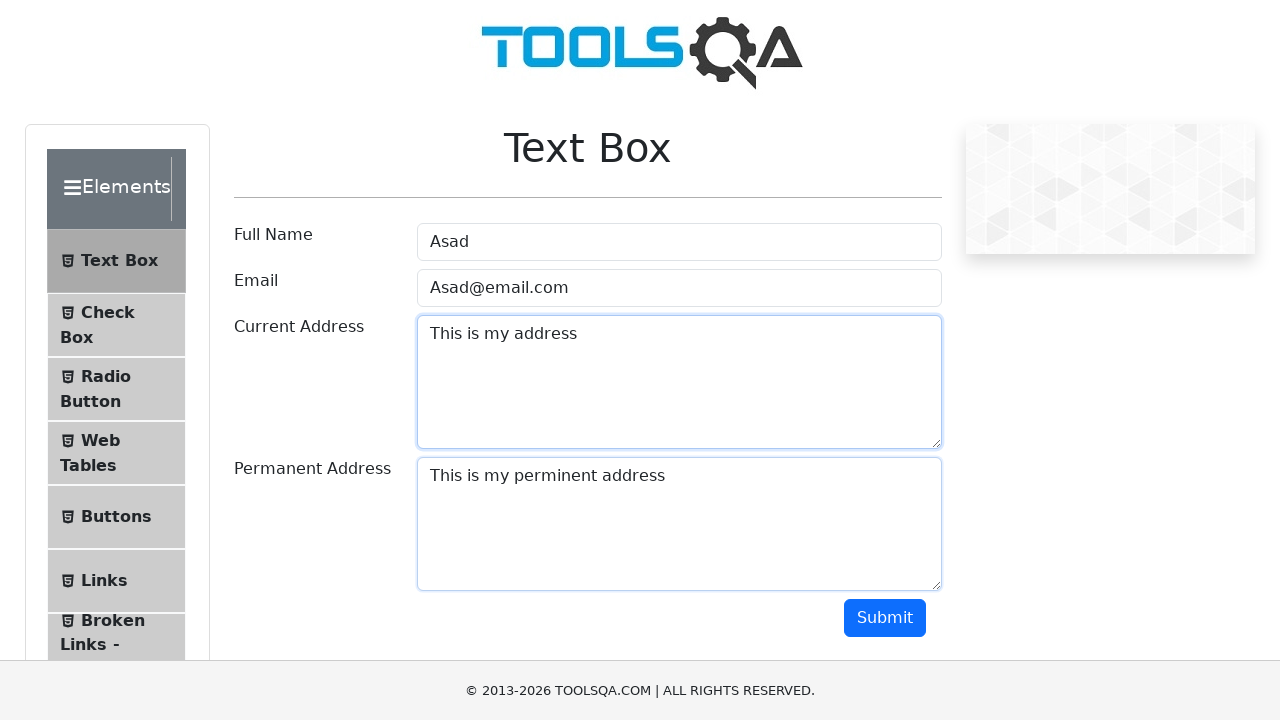

Clicked submit button to submit the form at (885, 618) on button#submit
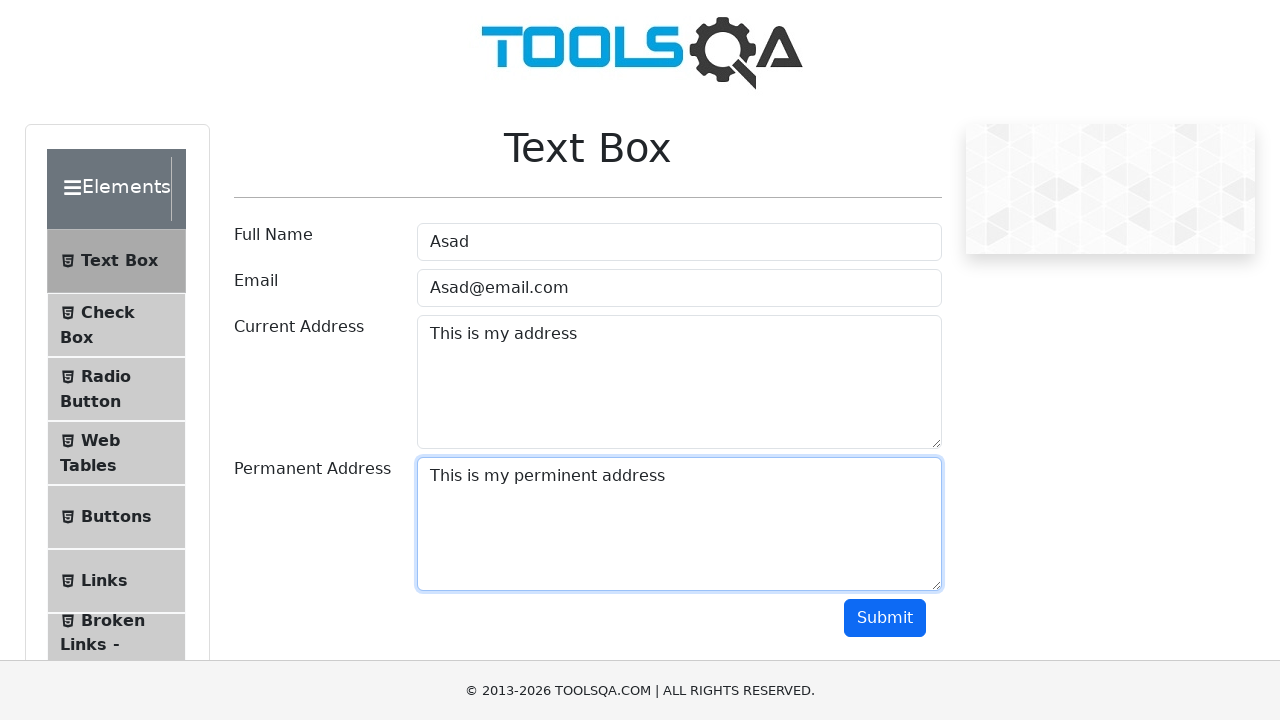

Form submission output appeared on page
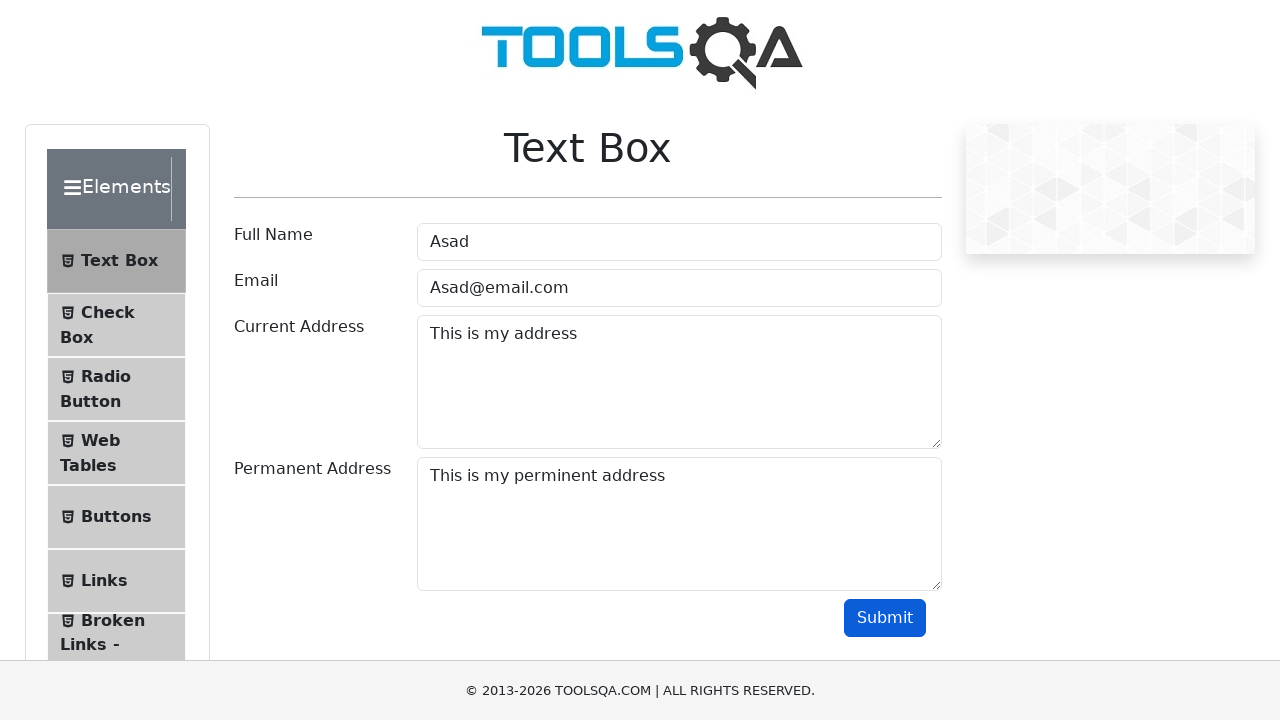

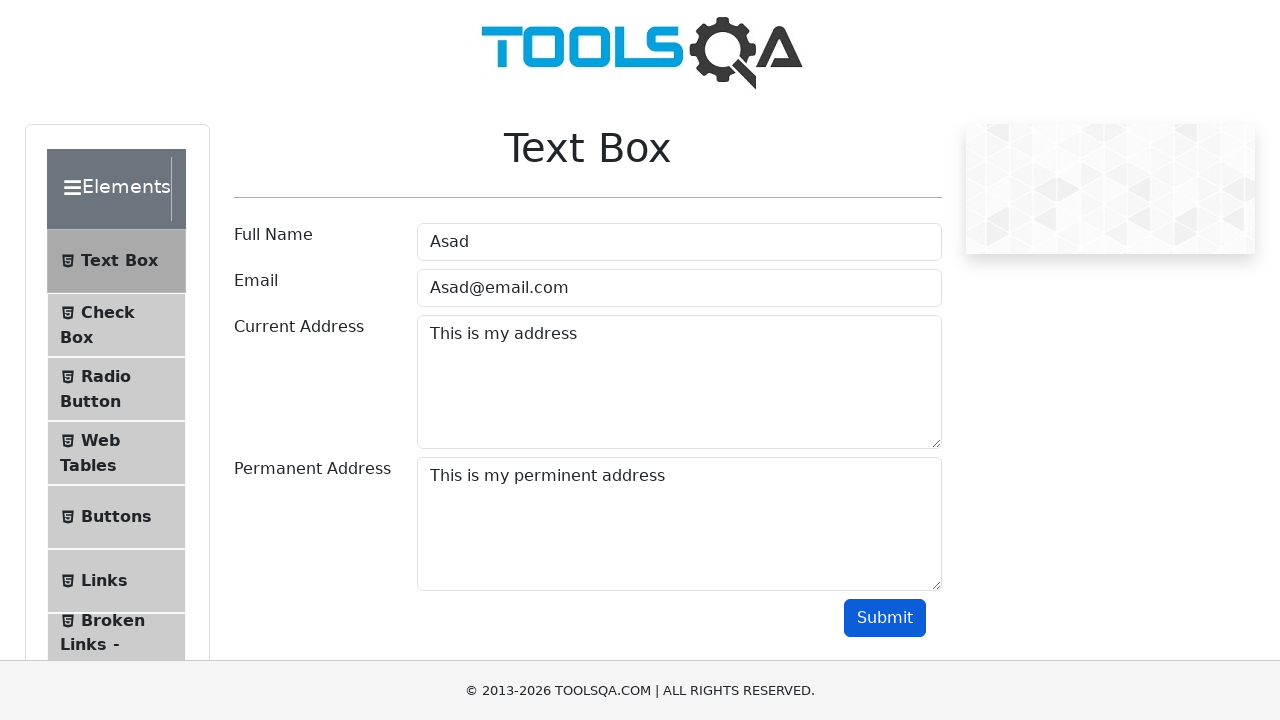